Tests JavaScript information/warning alert by clicking a button, validating alert text, accepting the alert, and verifying the result message

Starting URL: http://the-internet.herokuapp.com/

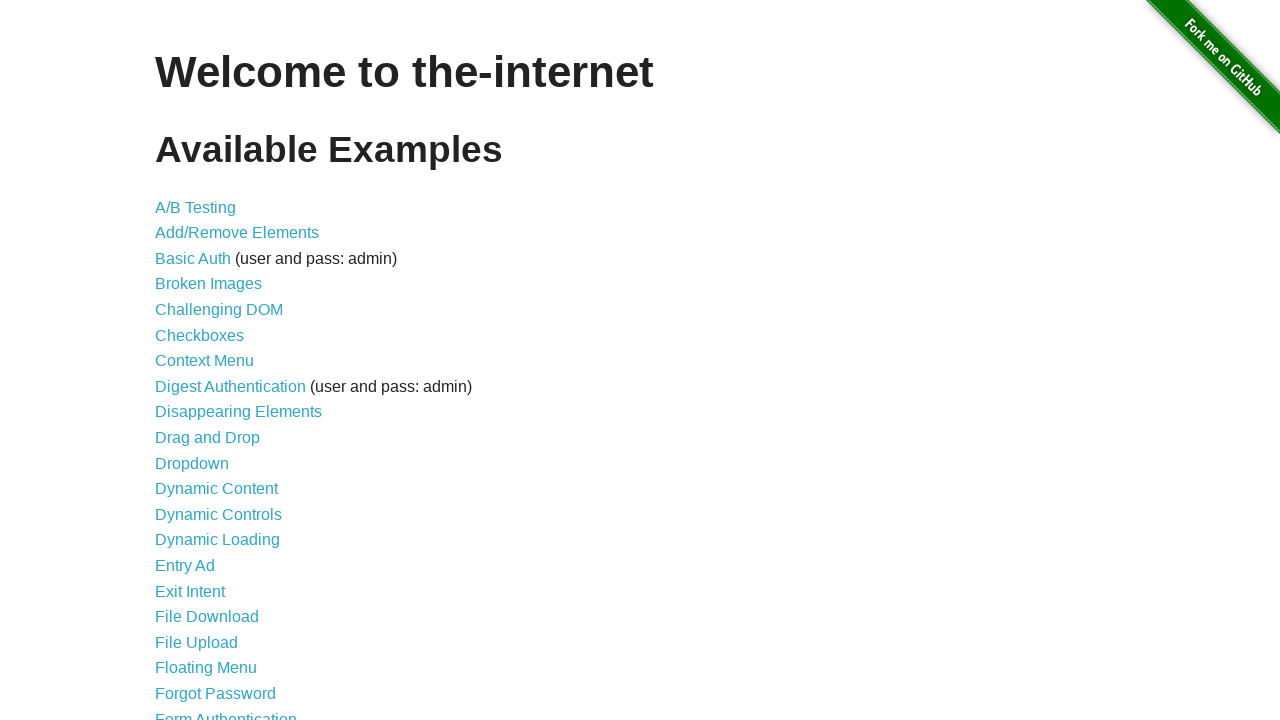

Clicked on 'JavaScript Alerts' link at (214, 361) on a:has-text('JavaScript Alerts')
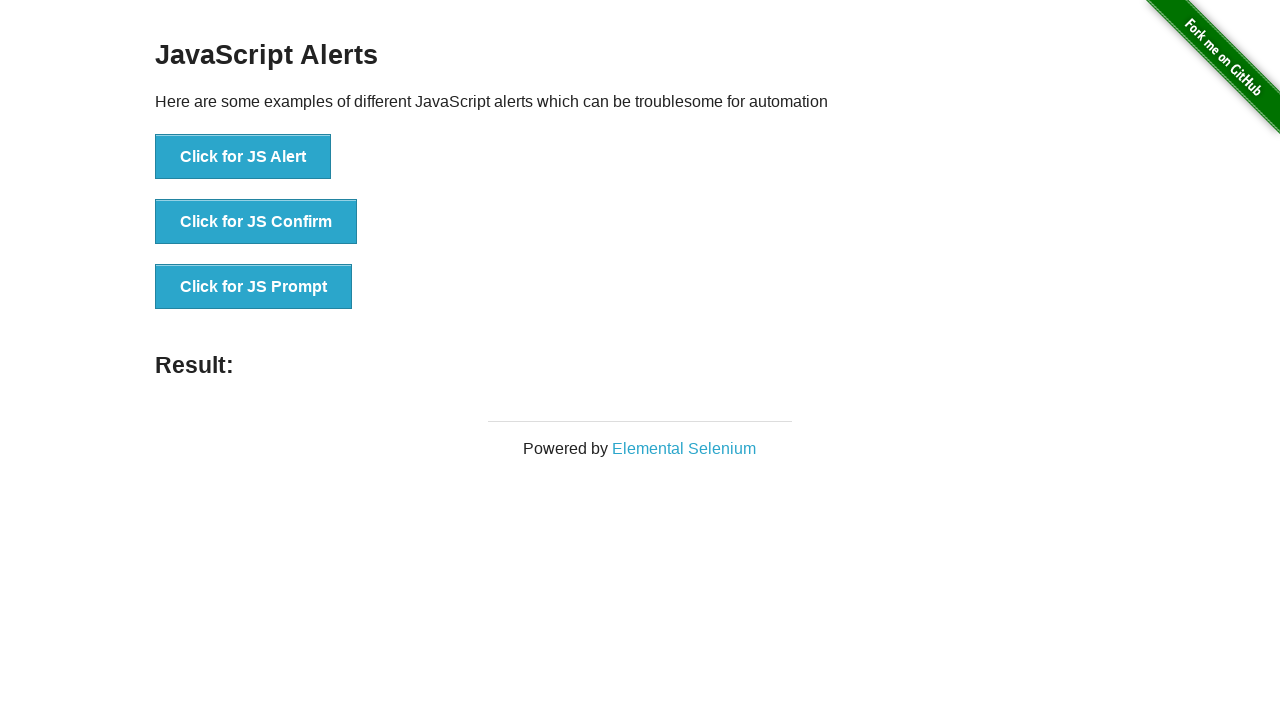

Clicked on 'Click for JS Alert' button at (243, 157) on button:has-text('Click for JS Alert')
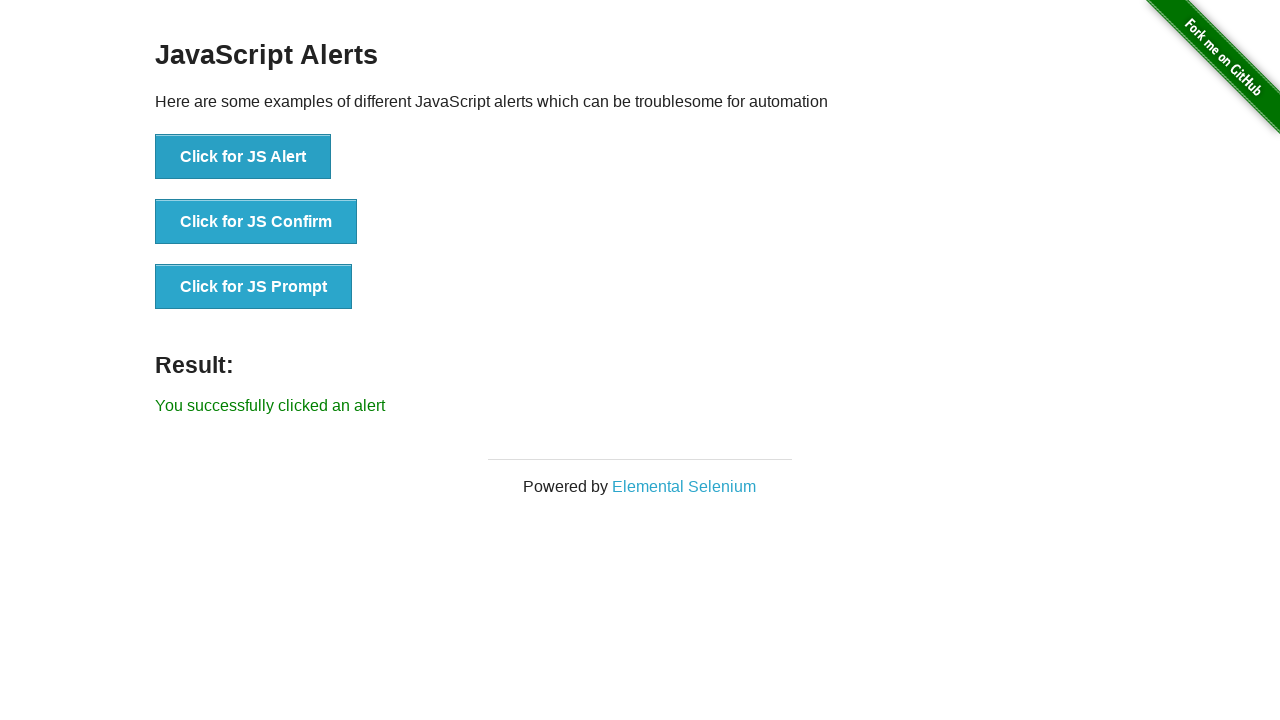

Set up dialog handler to accept alert
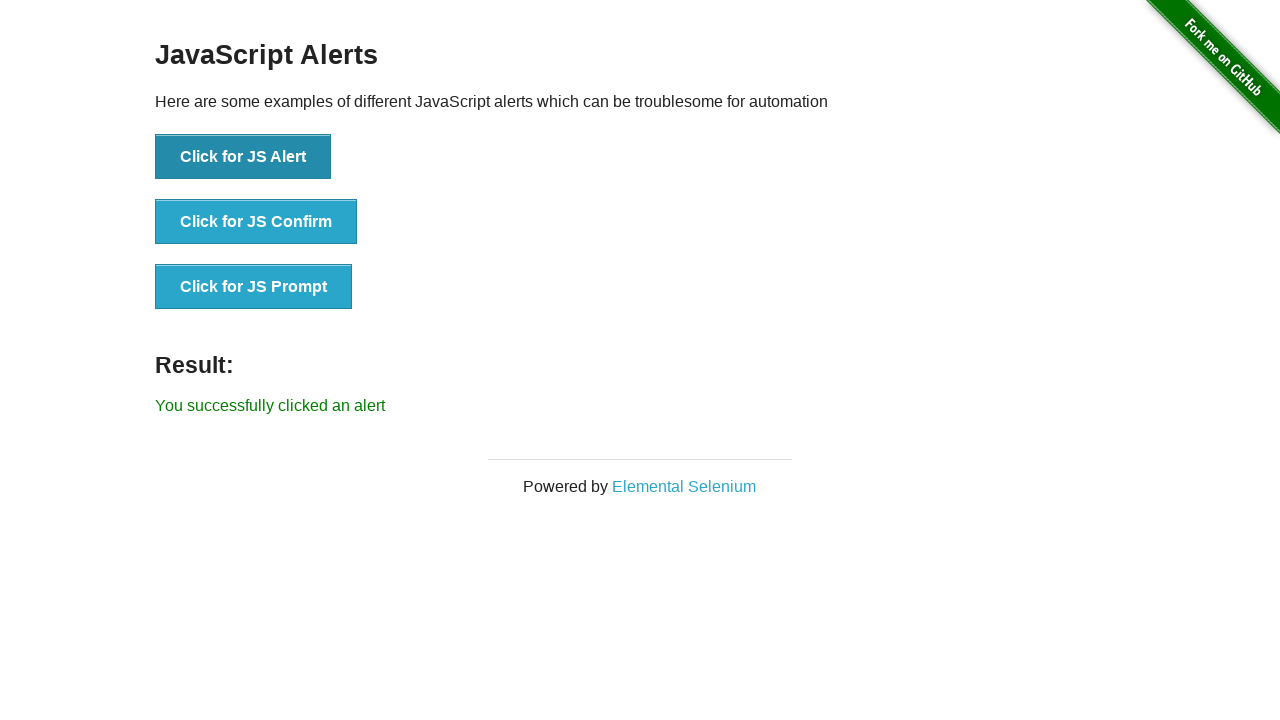

Clicked on 'Click for JS Alert' button to trigger alert at (243, 157) on button:has-text('Click for JS Alert')
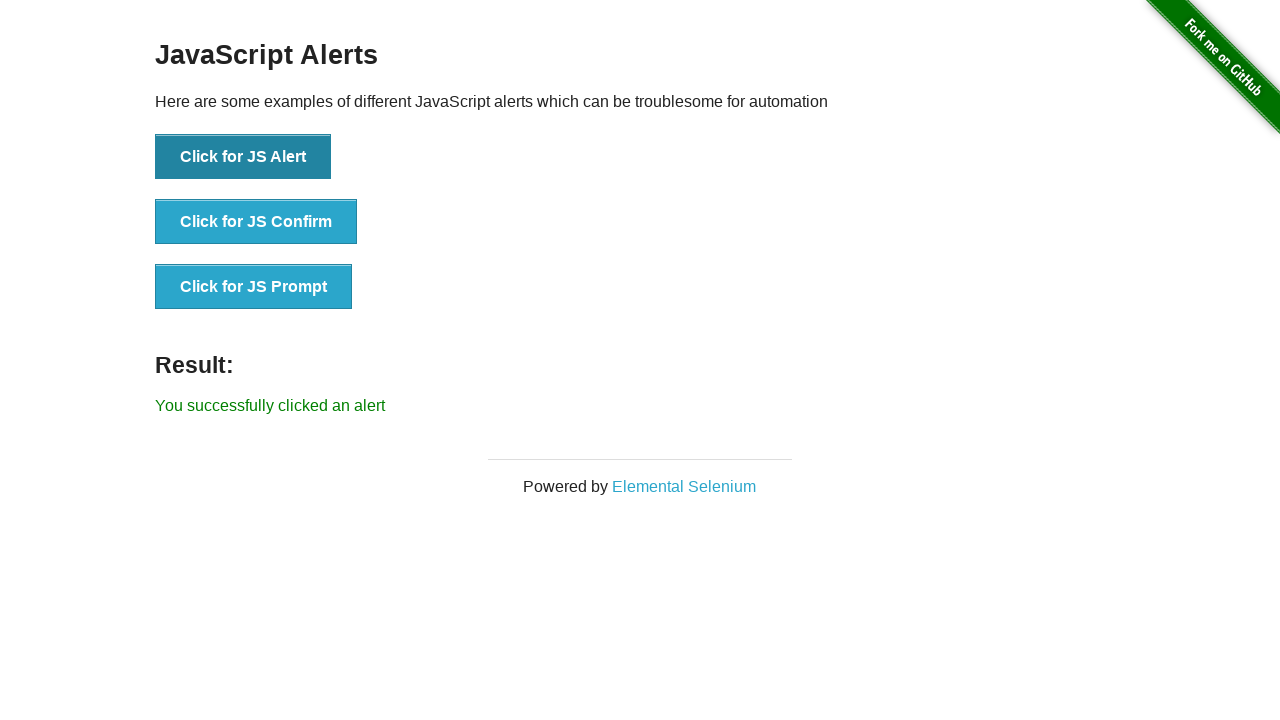

Waited for result message to appear
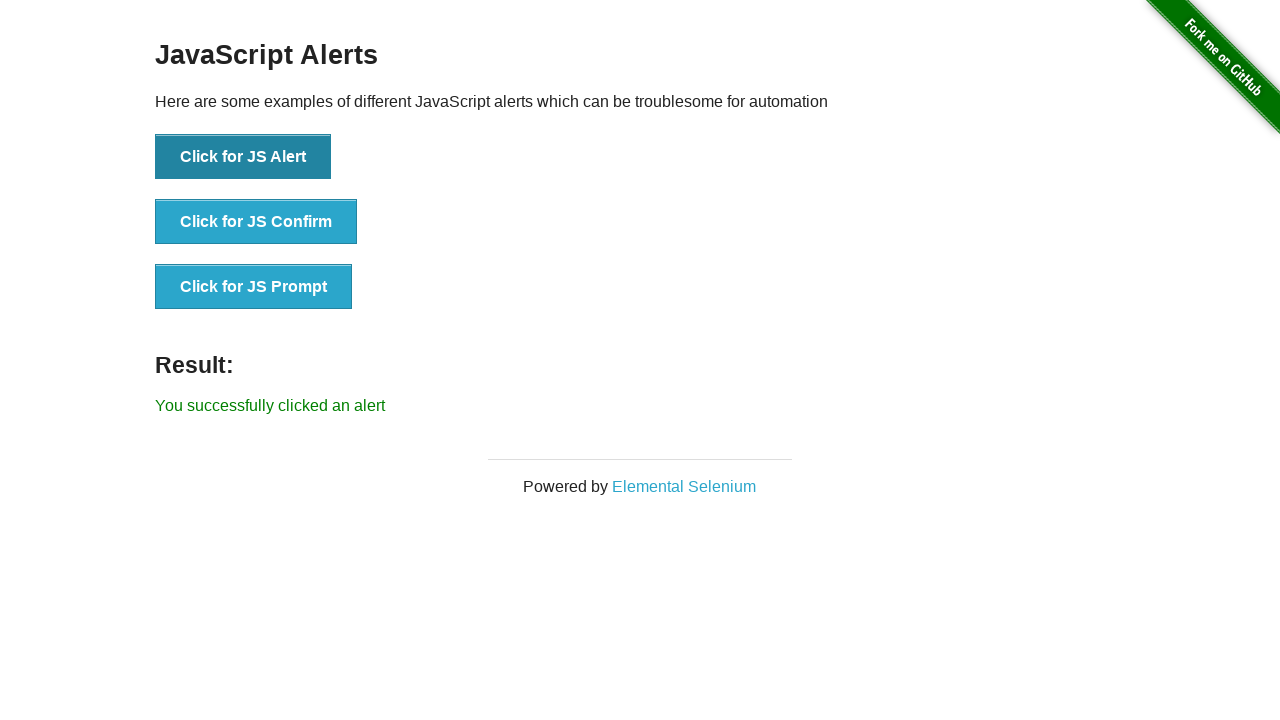

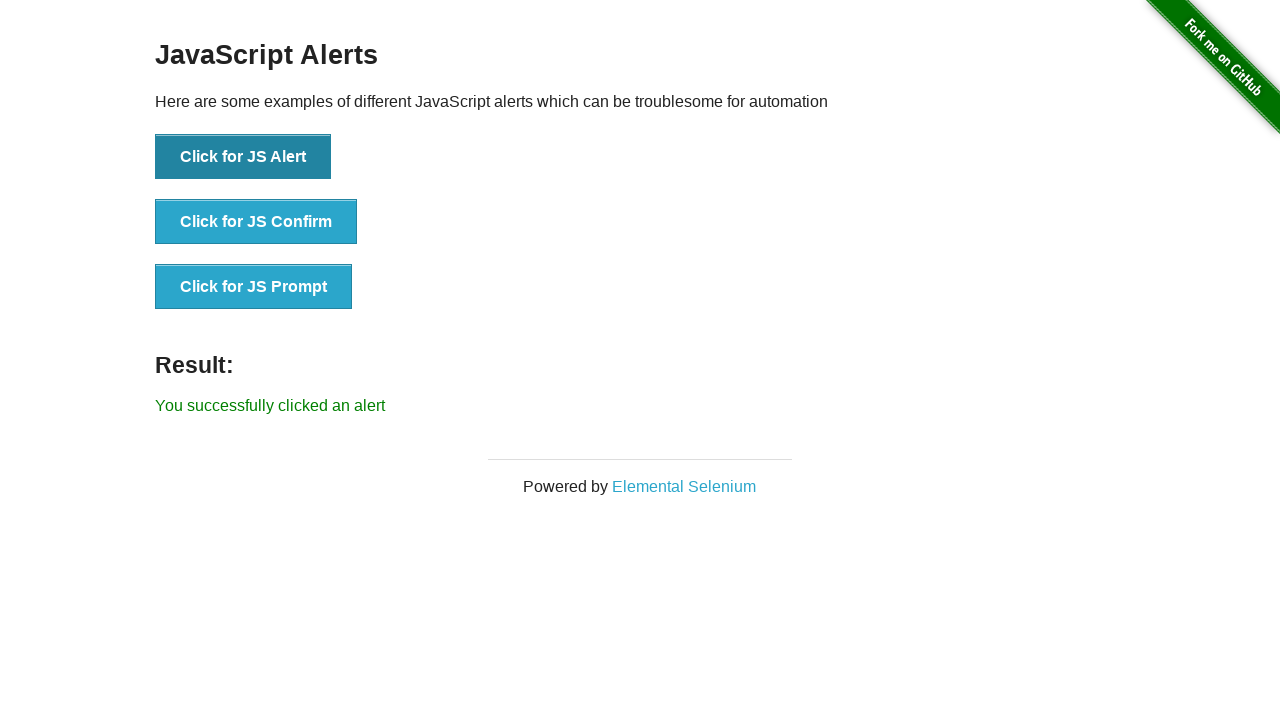